Tests window switching functionality by clicking a link that opens in a new tab/window and switching between parent and child windows

Starting URL: https://accounts.google.com/signup

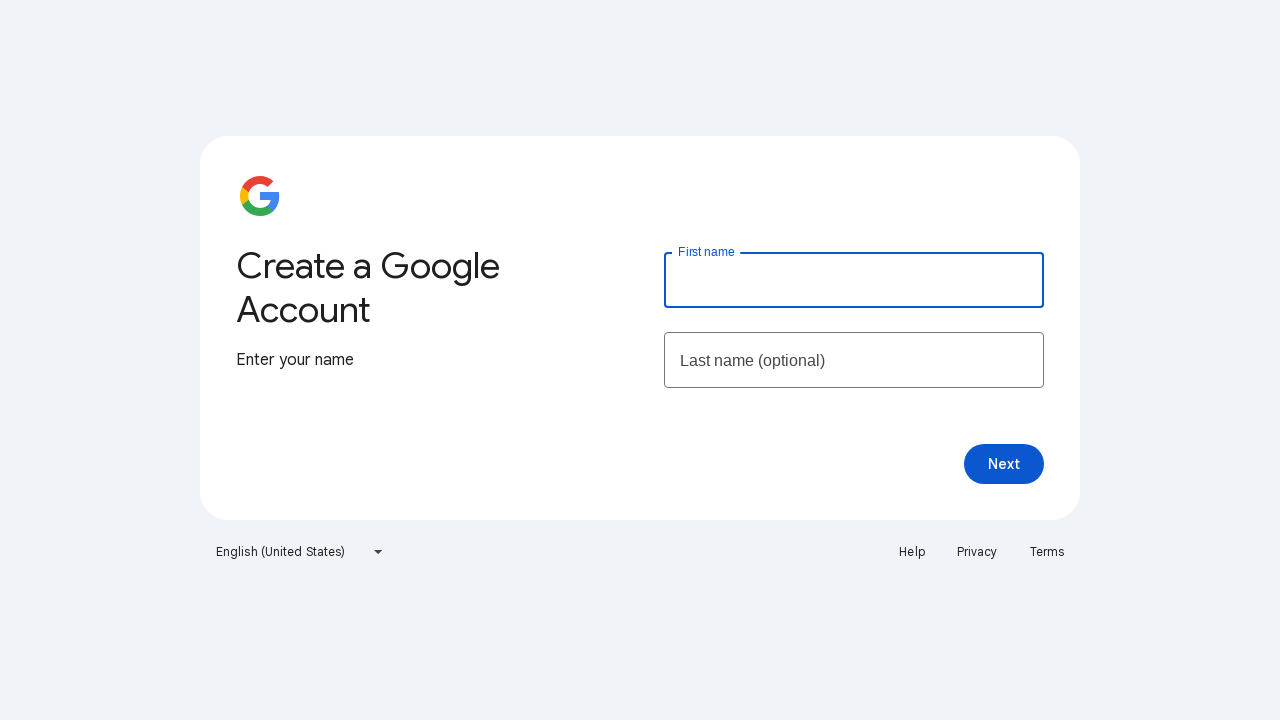

Clicked footer link to open new tab/window at (977, 552) on footer a >> nth=1
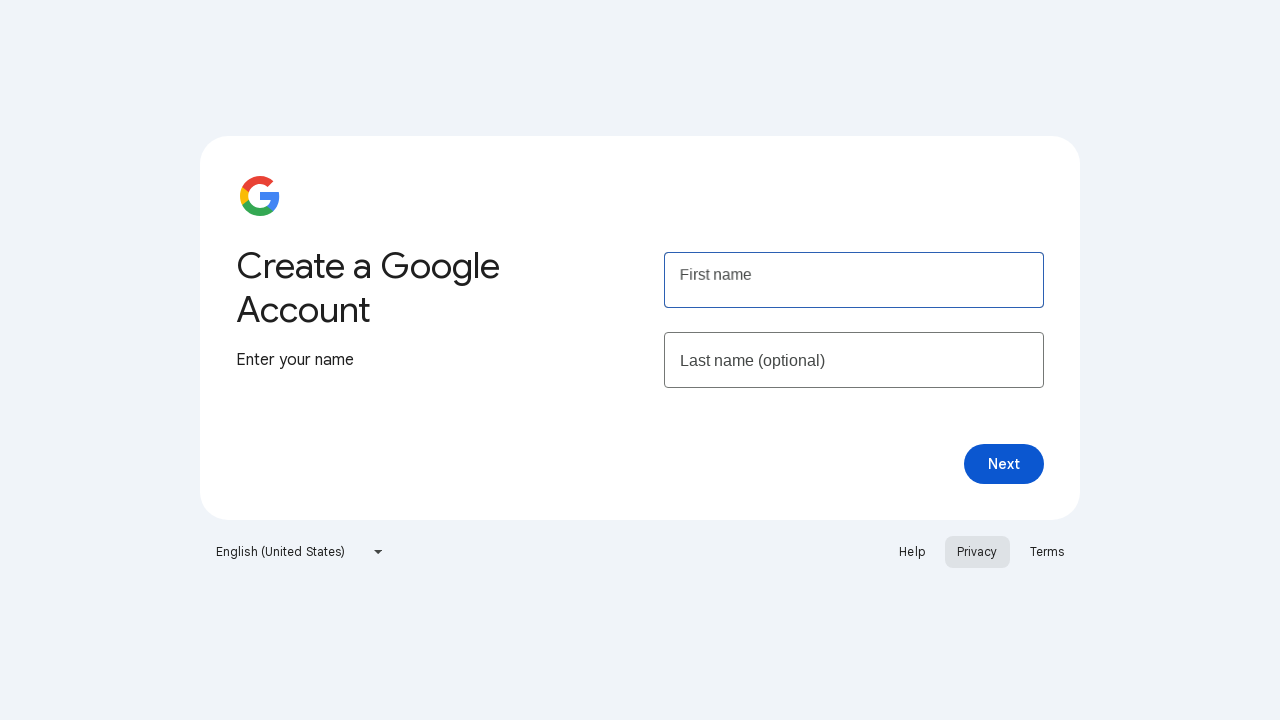

New page/tab opened and captured
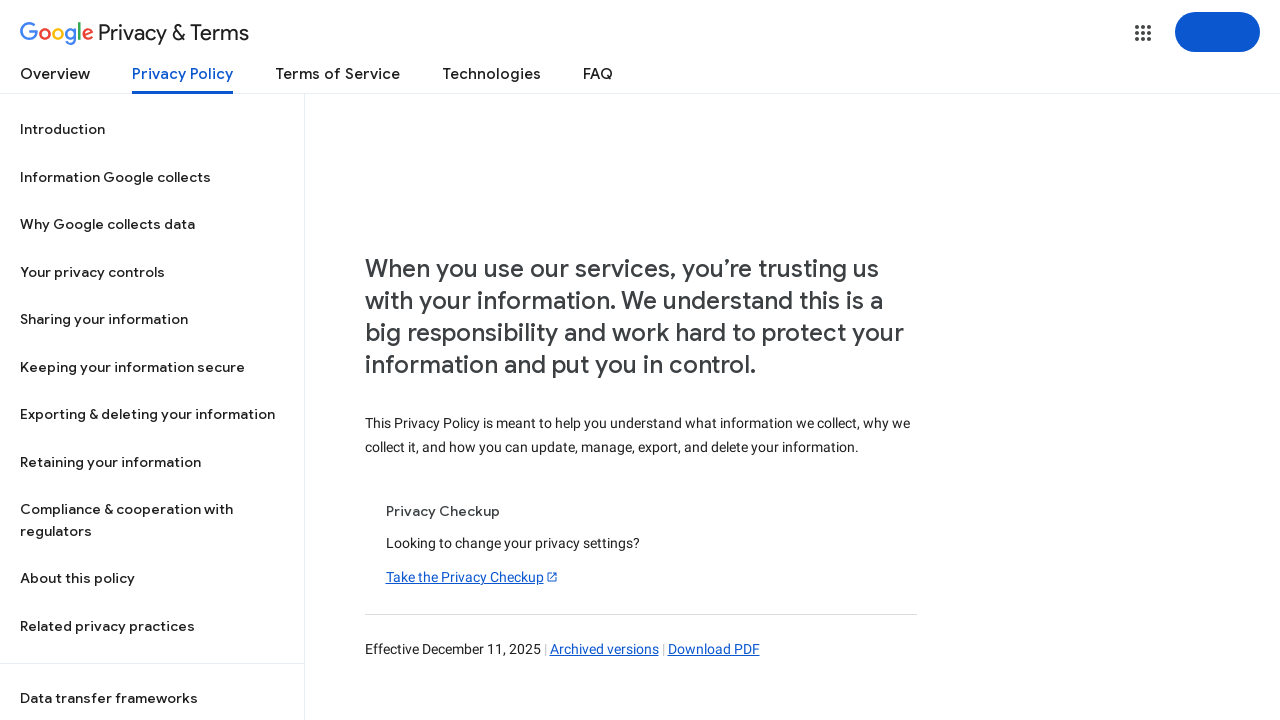

New page title retrieved: Privacy Policy – Privacy & Terms – Google
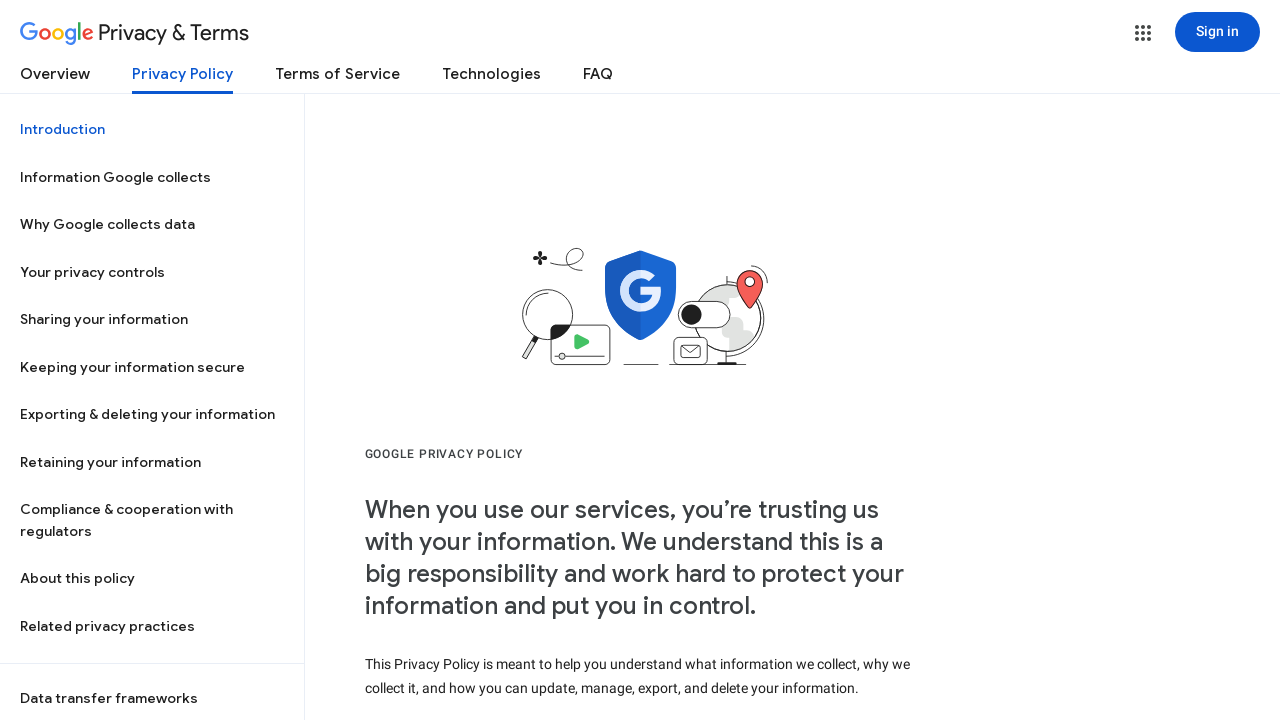

Switched back to original page with title: Create your Google Account
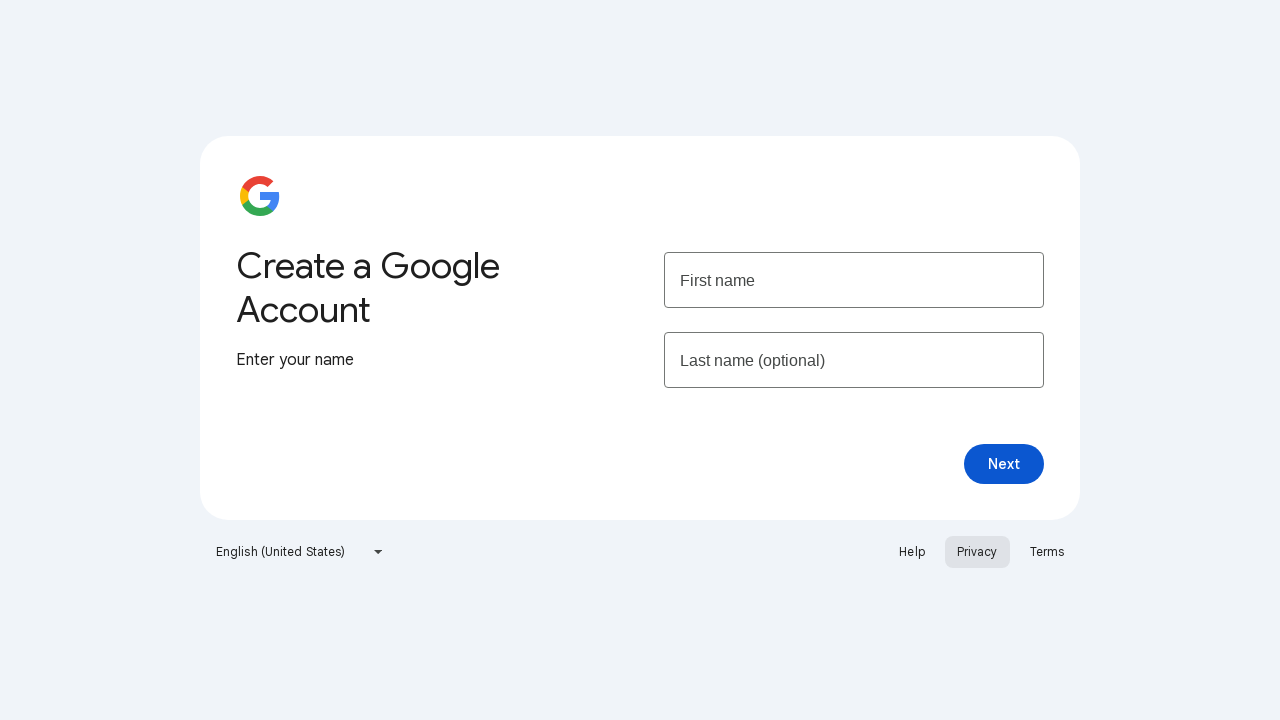

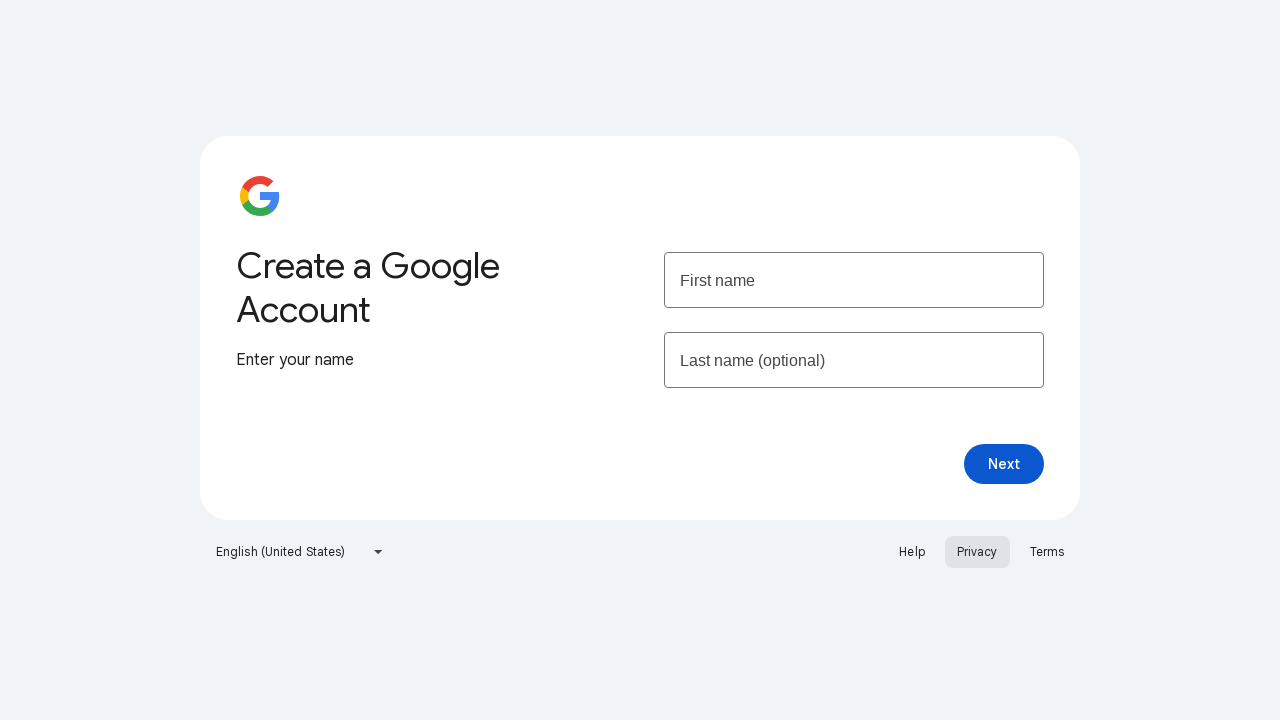